Tests revealing a hidden element by clicking start button and waiting for visibility

Starting URL: https://the-internet.herokuapp.com/dynamic_loading/1

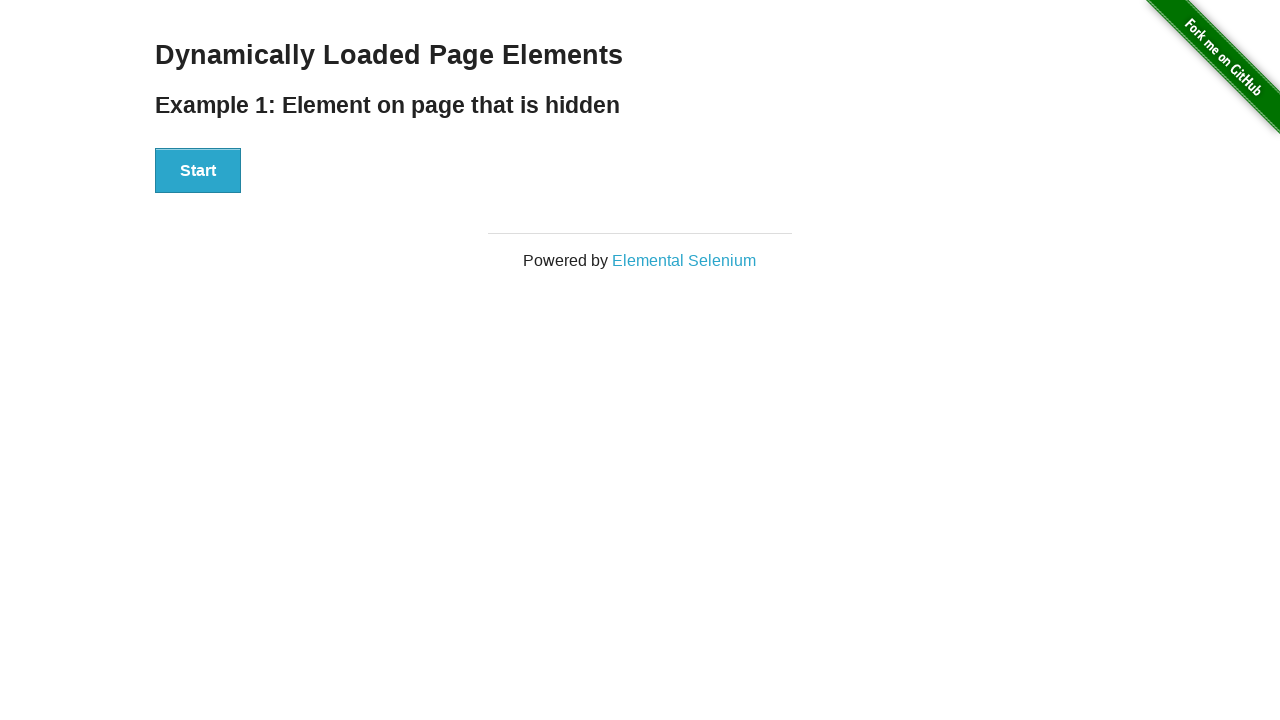

Clicked start button to trigger hidden element reveal at (198, 171) on button
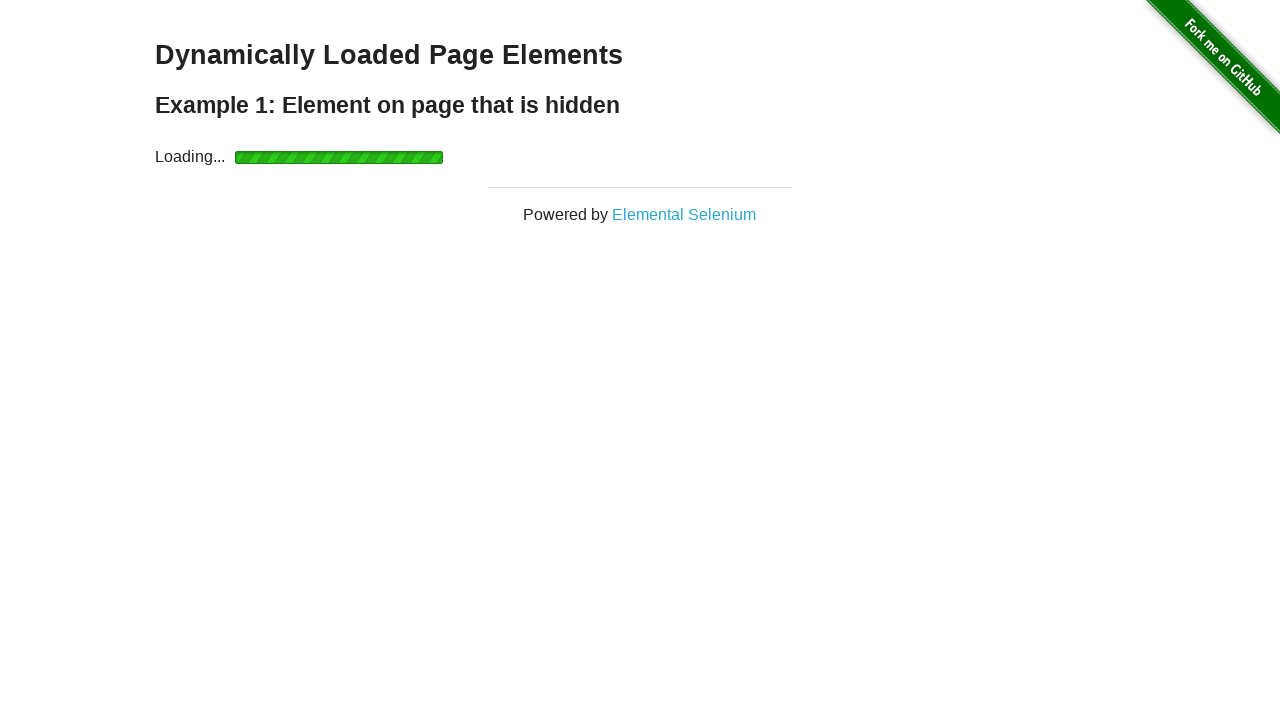

Hidden element became visible after waiting
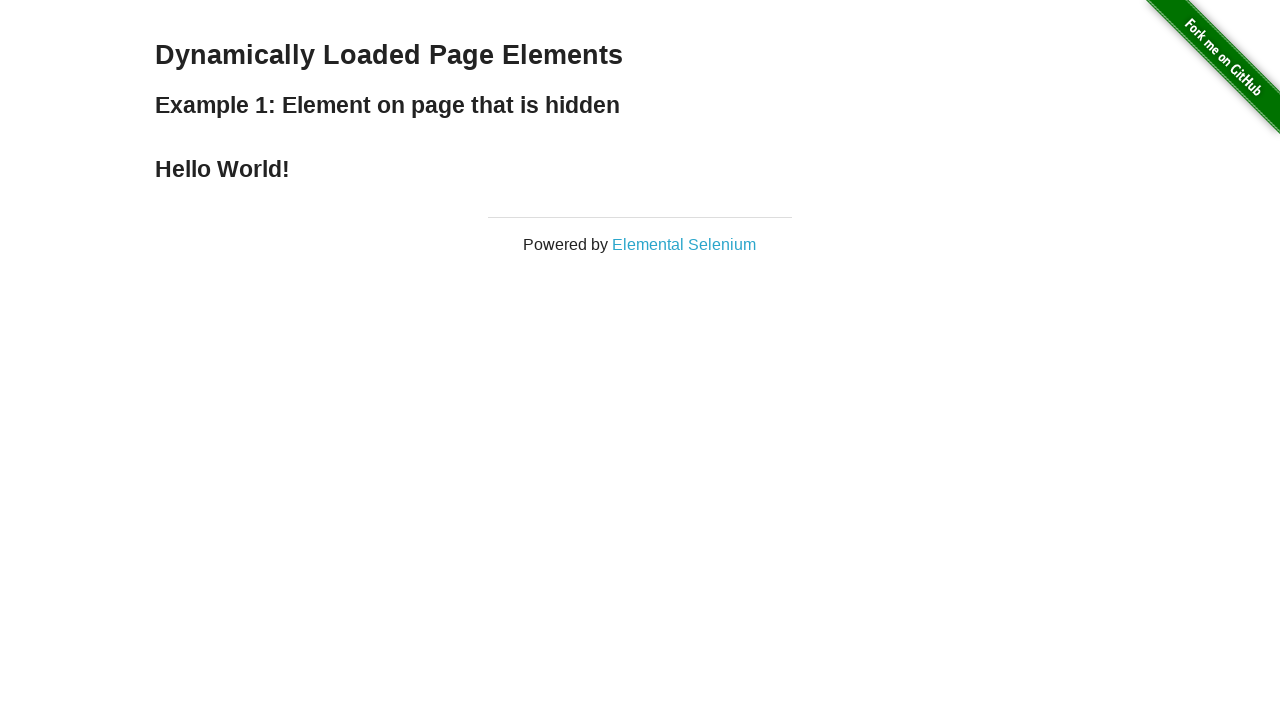

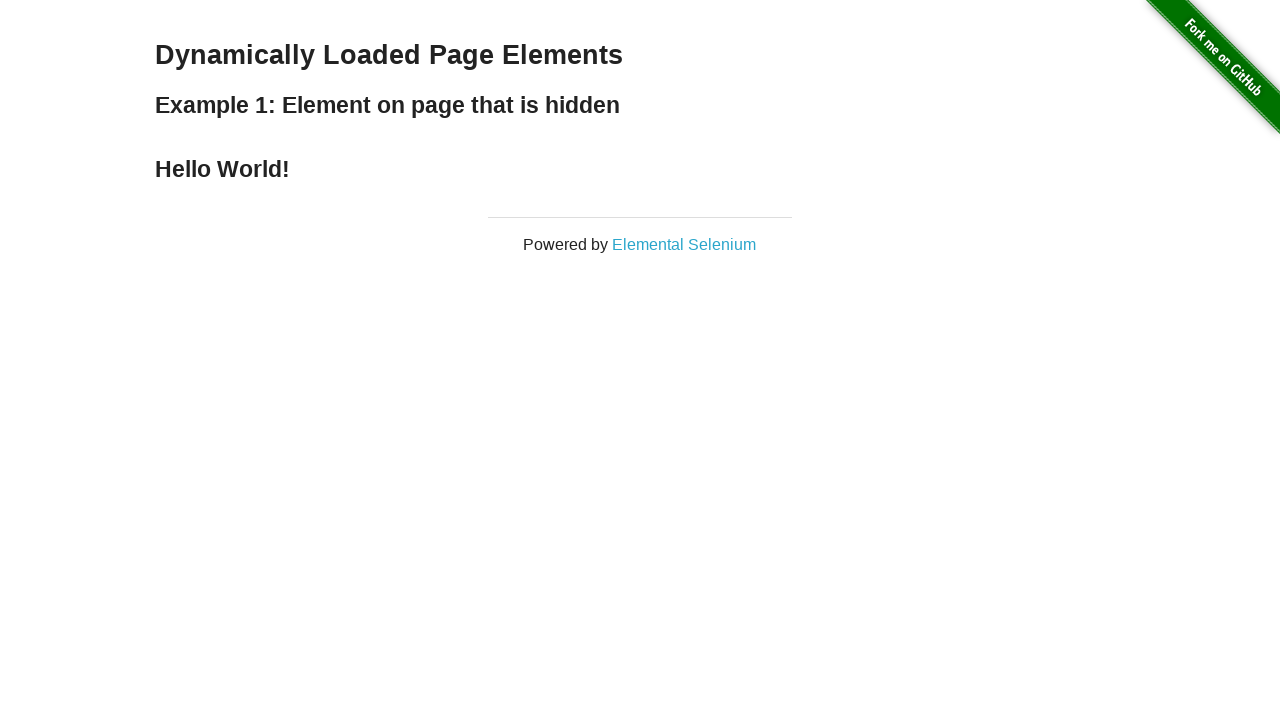